Tests JavaScript prompt alert by clicking the prompt button, entering text into the alert, accepting it, and verifying the result

Starting URL: http://practice.cydeo.com/javascript_alerts

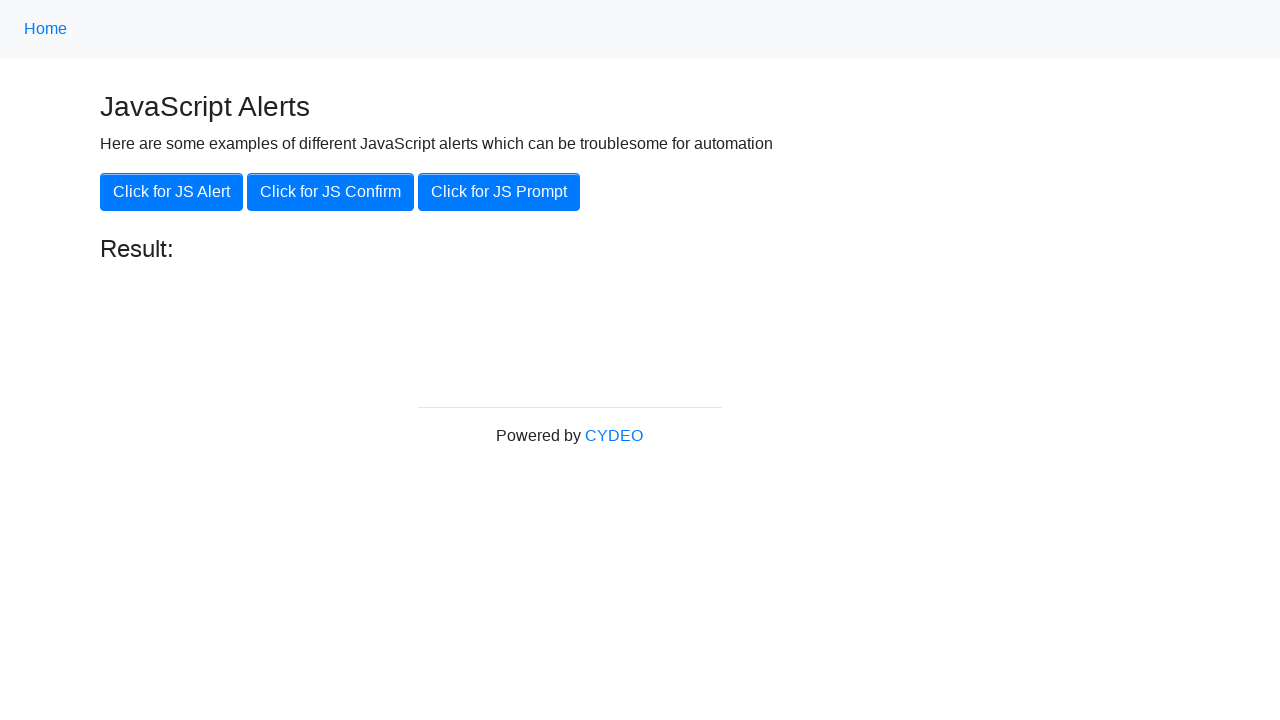

Set up dialog handler to accept prompt with 'hello'
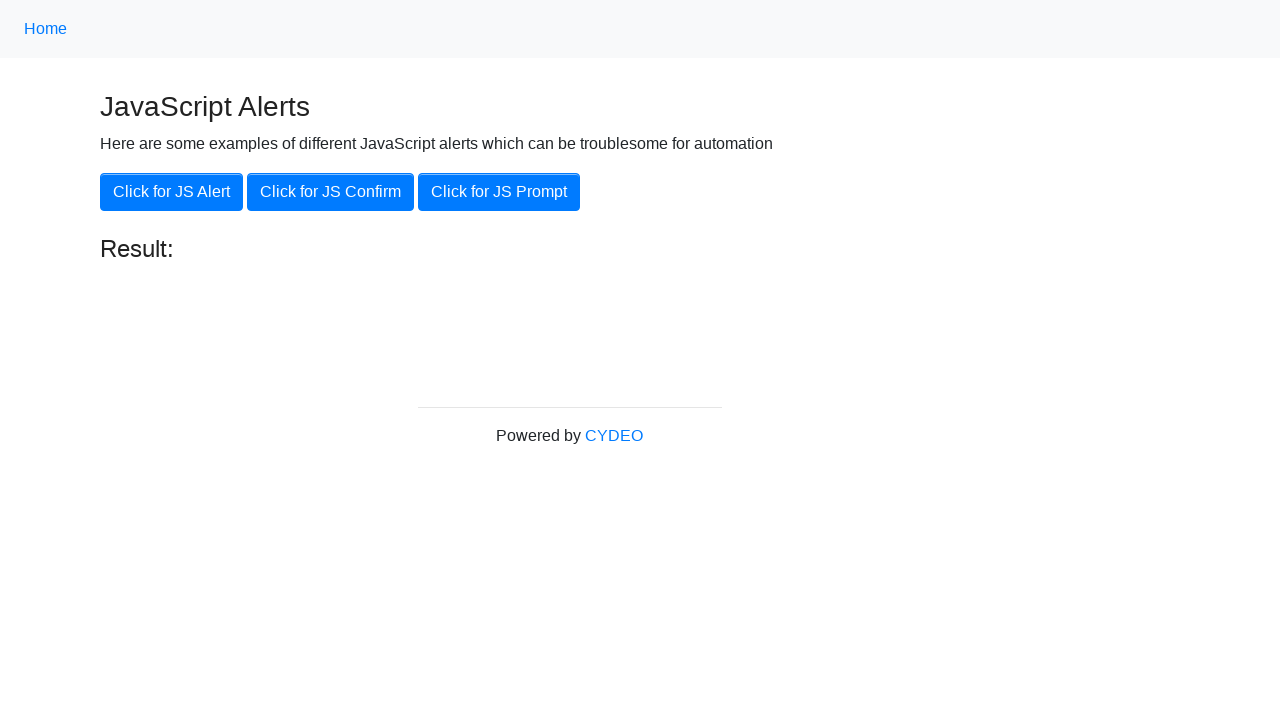

Clicked the 'Click for JS Prompt' button at (499, 192) on xpath=//button[.='Click for JS Prompt']
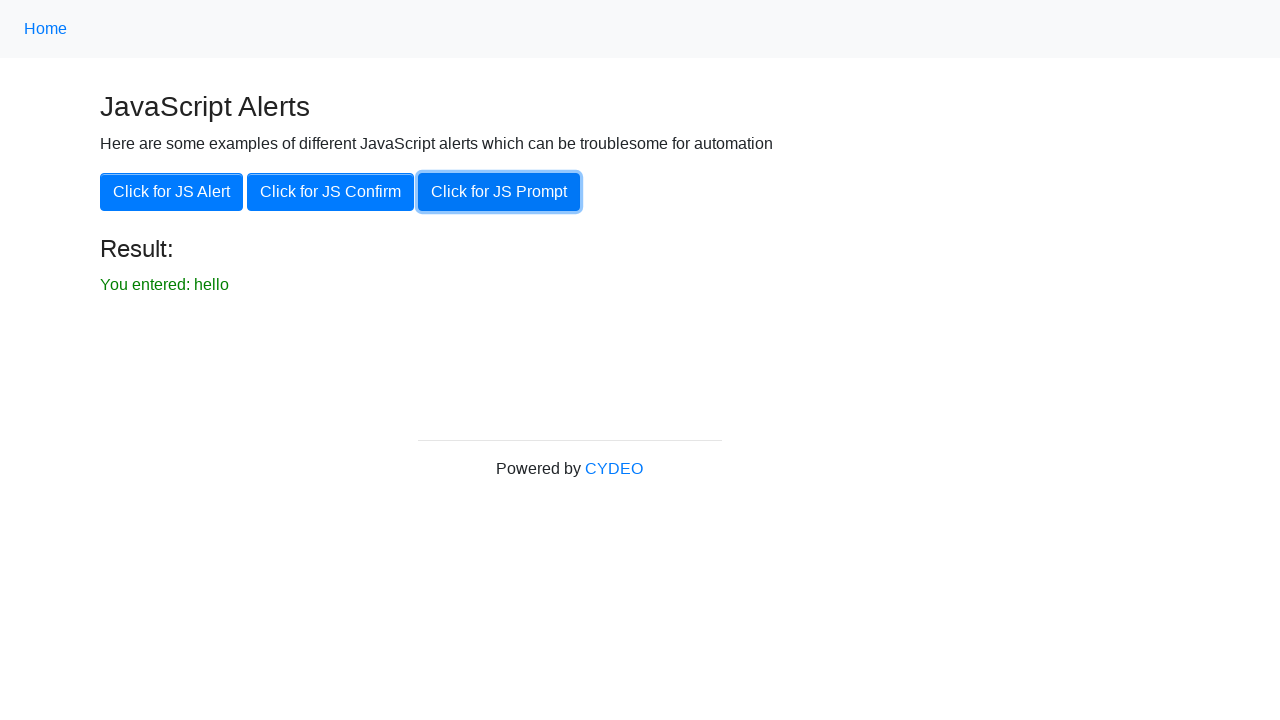

Located result element
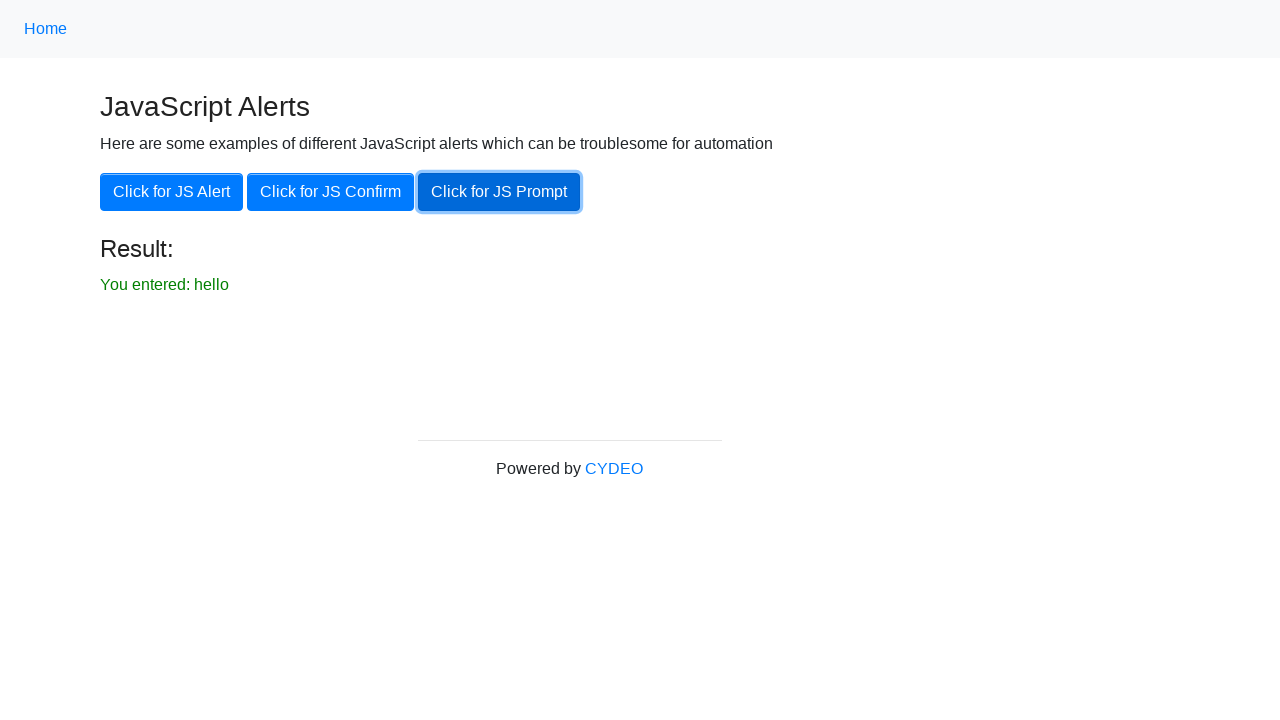

Verified result text is 'You entered: hello'
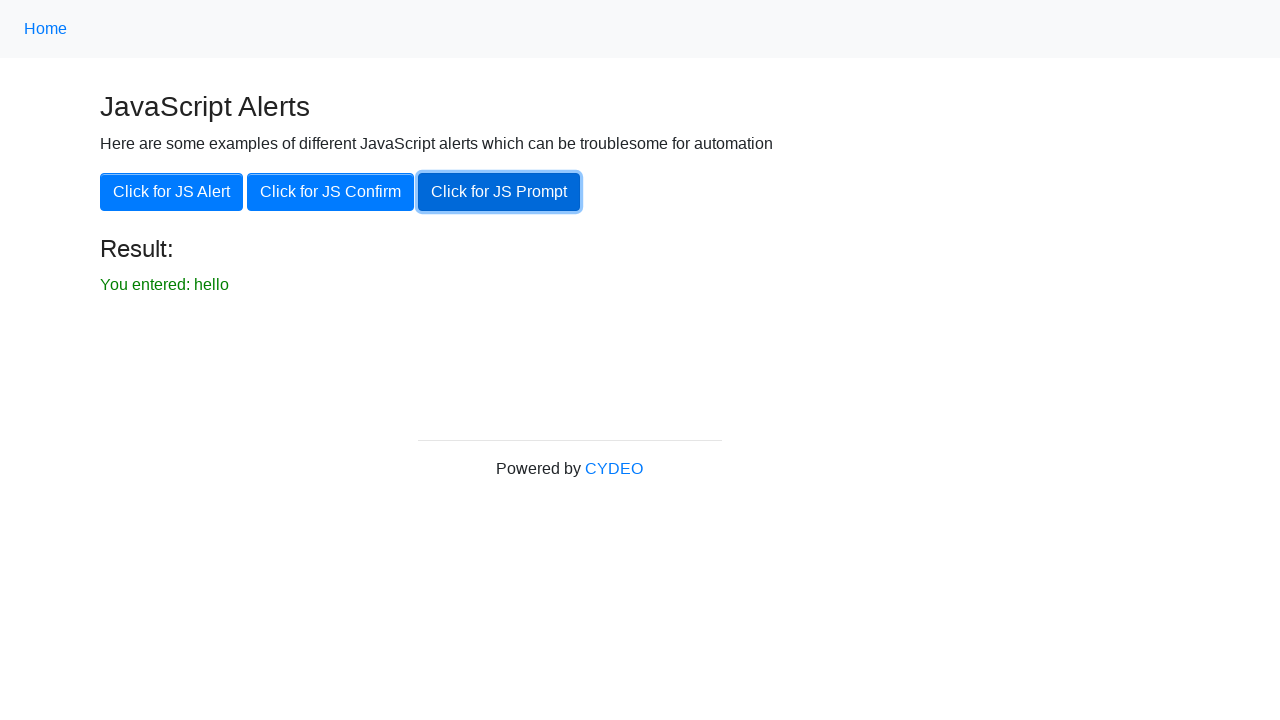

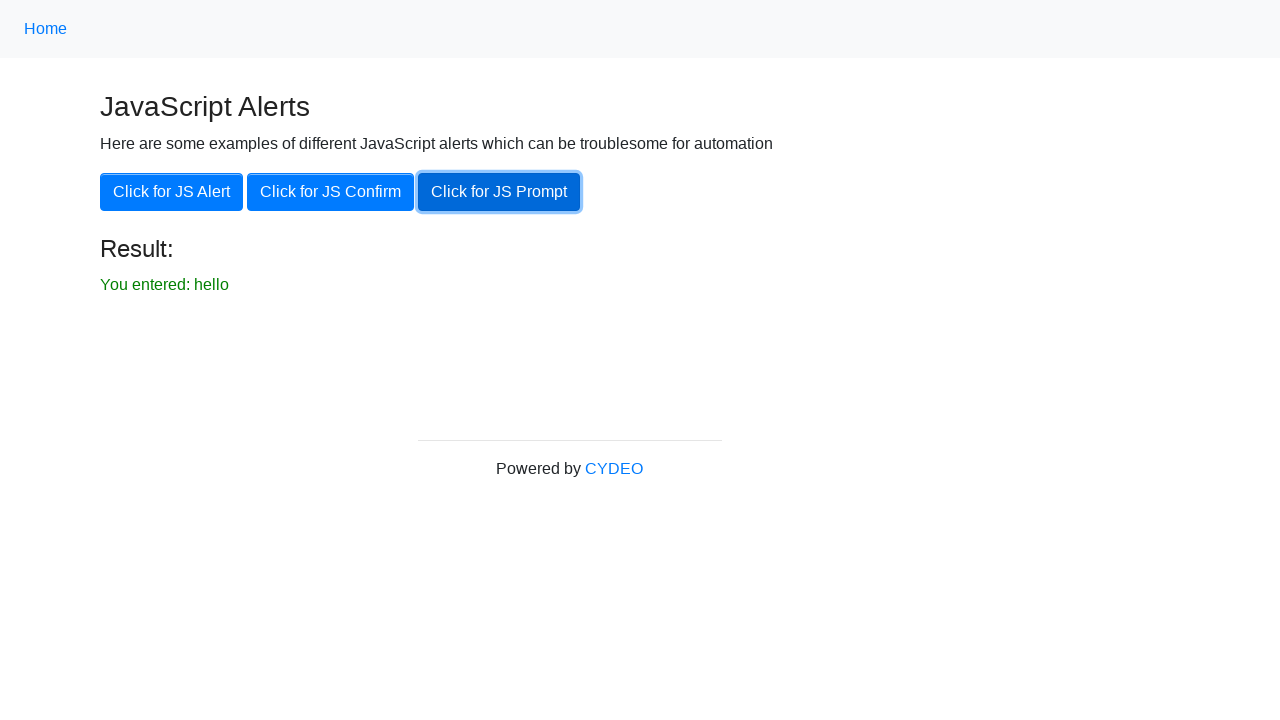